Verifies the page title of the OrangeHRM login page

Starting URL: https://opensource-demo.orangehrmlive.com/web/index.php/auth/login

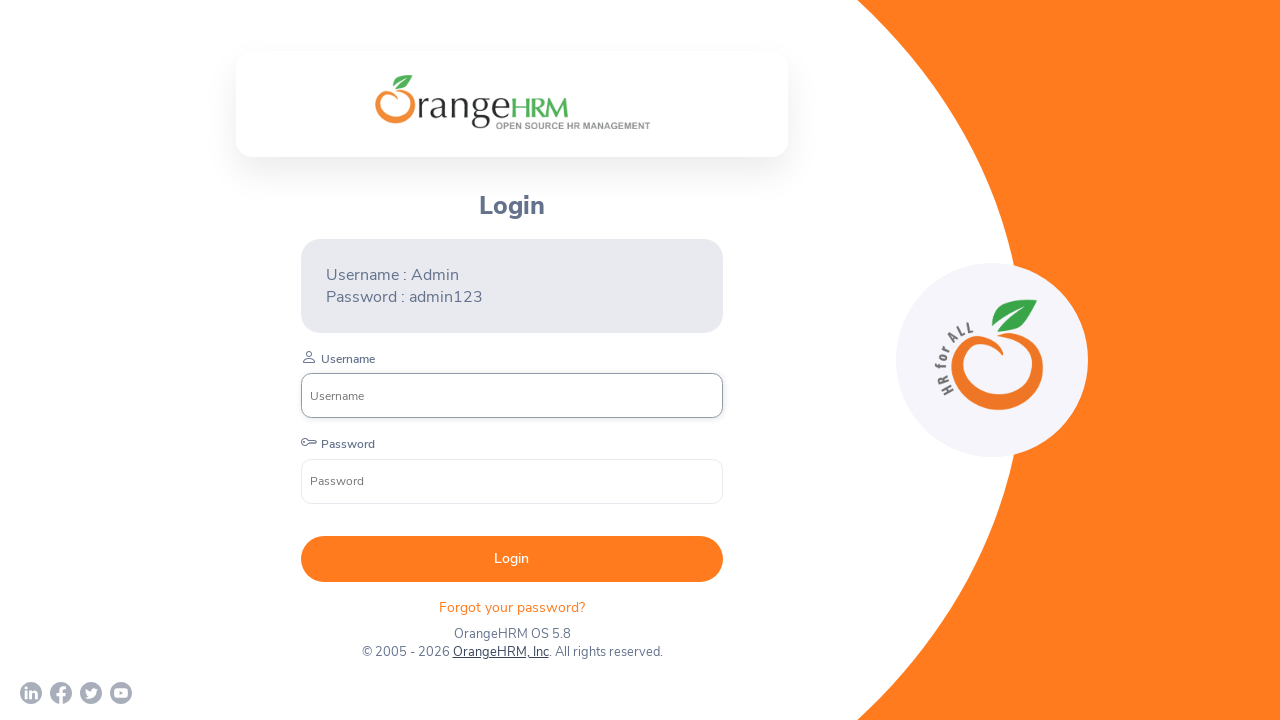

Waited 3 seconds for page to load
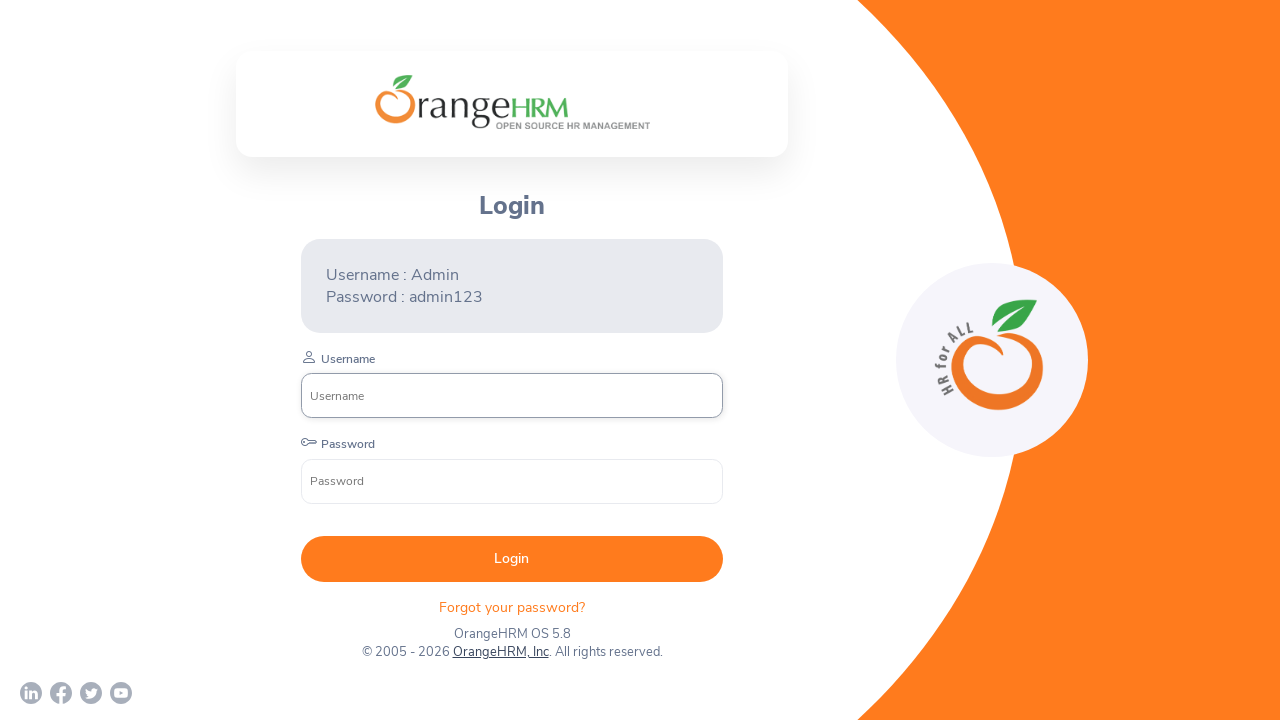

Verified page title is 'OrangeHRM'
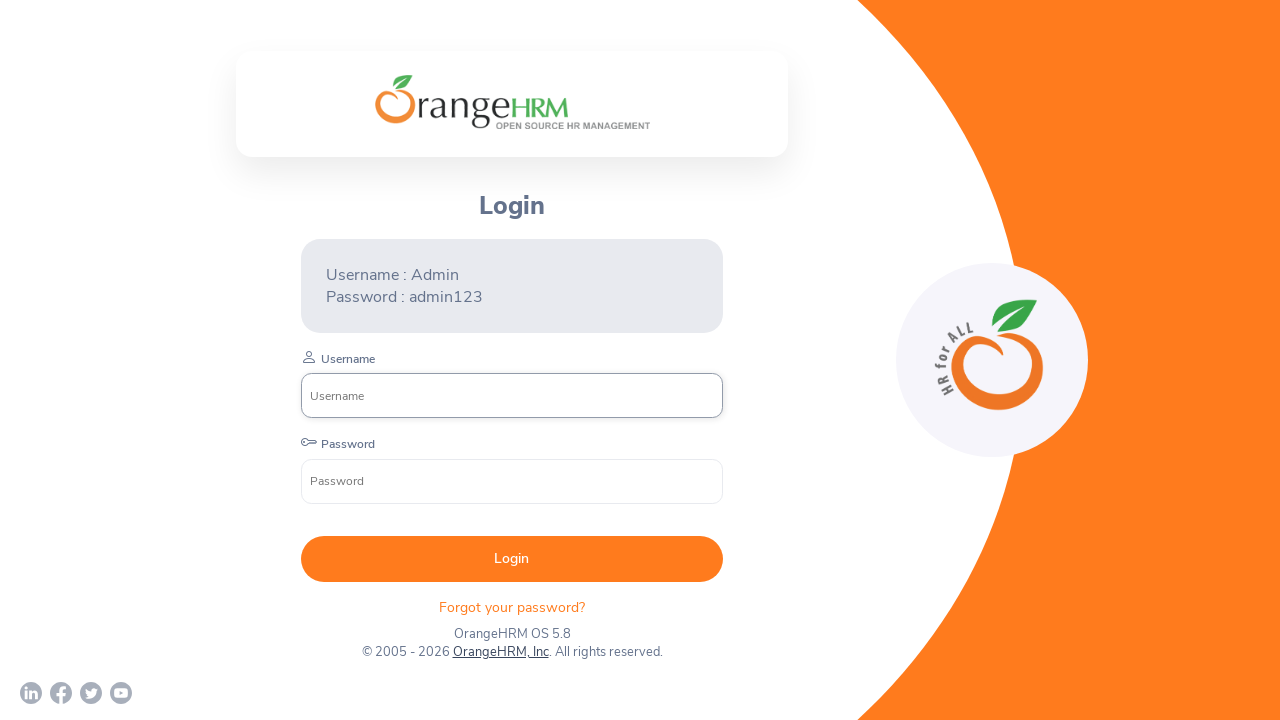

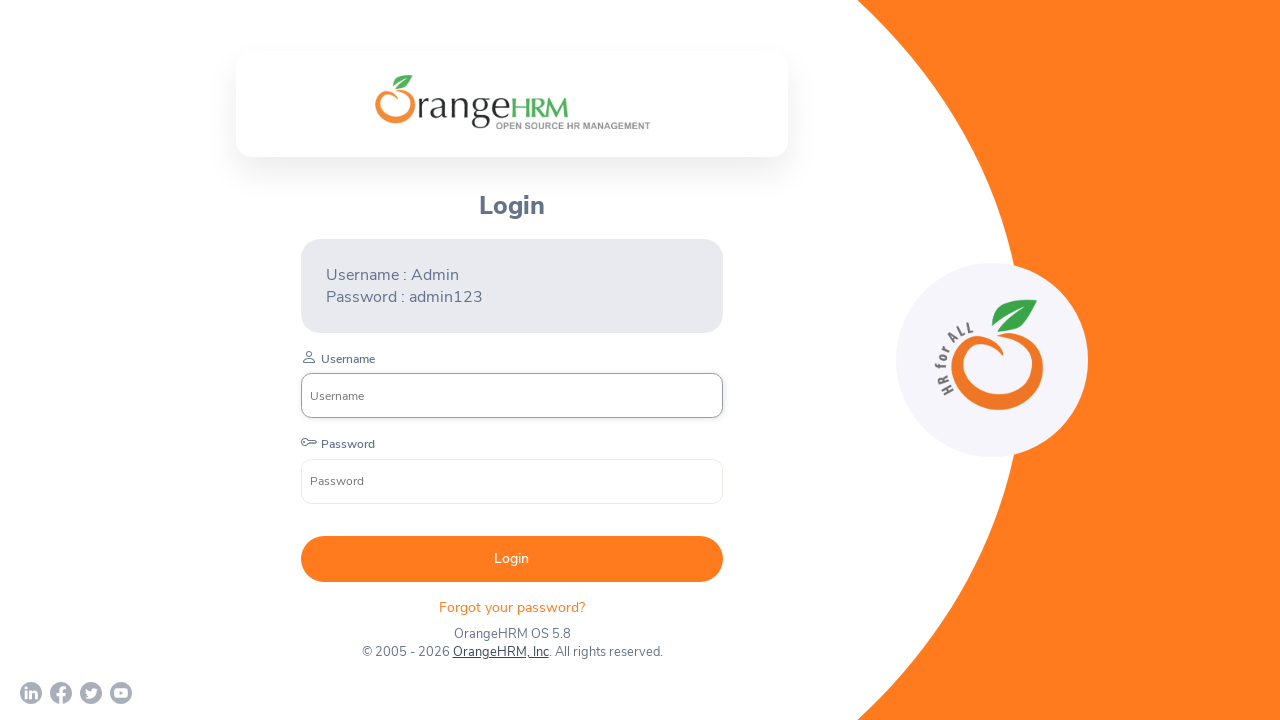